Tests clicking a confirm button, accepting the alert, and verifying the confirmation message

Starting URL: https://demoqa.com/alerts

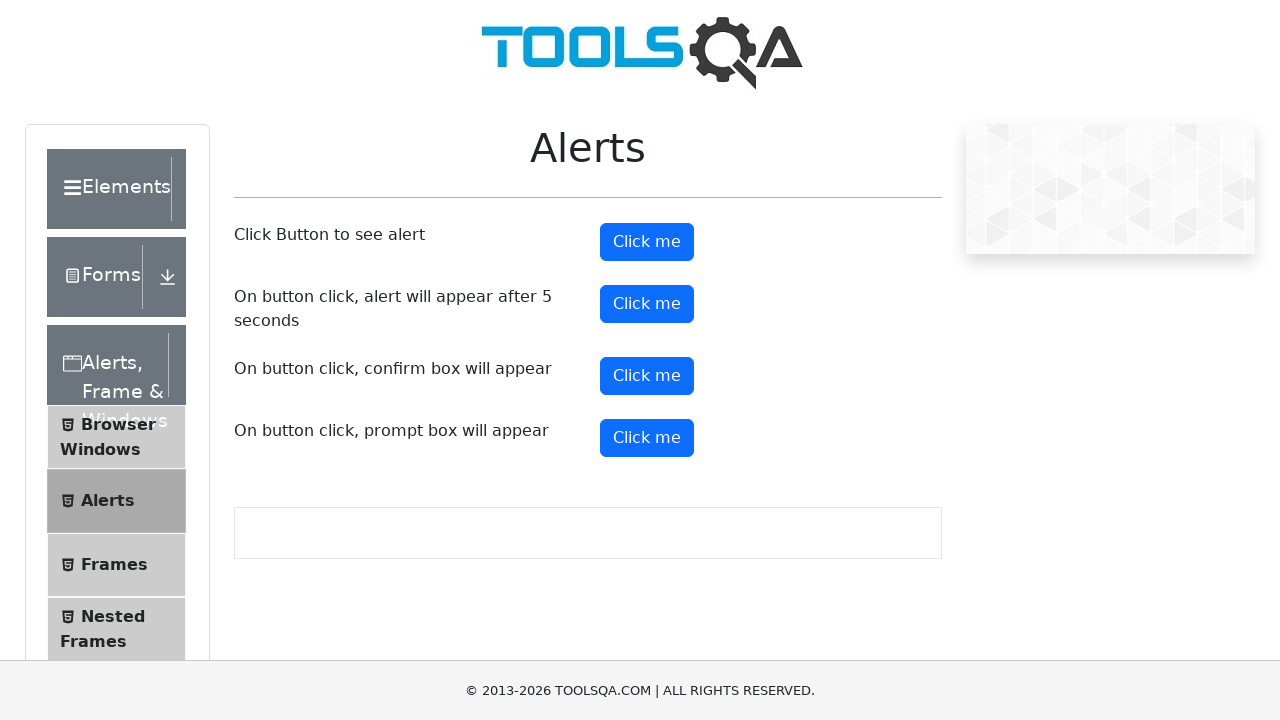

Set up dialog handler to accept confirm dialogs
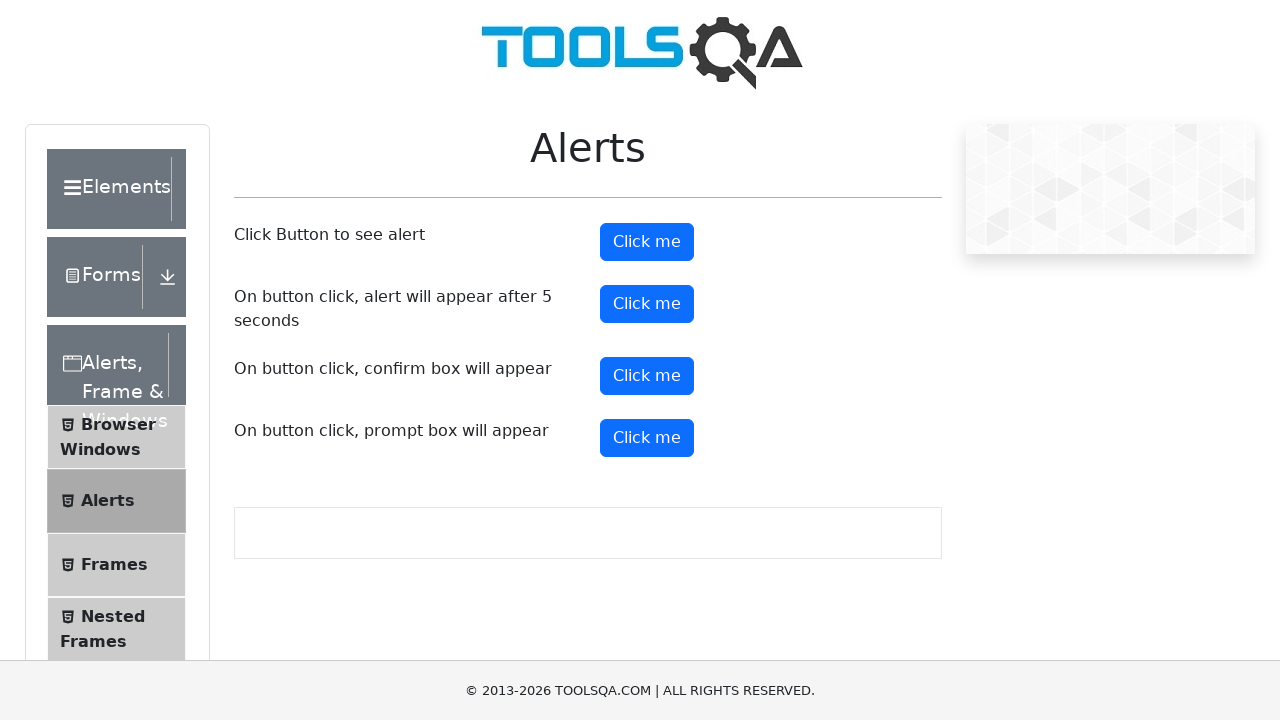

Clicked the confirm button at (647, 376) on #confirmButton
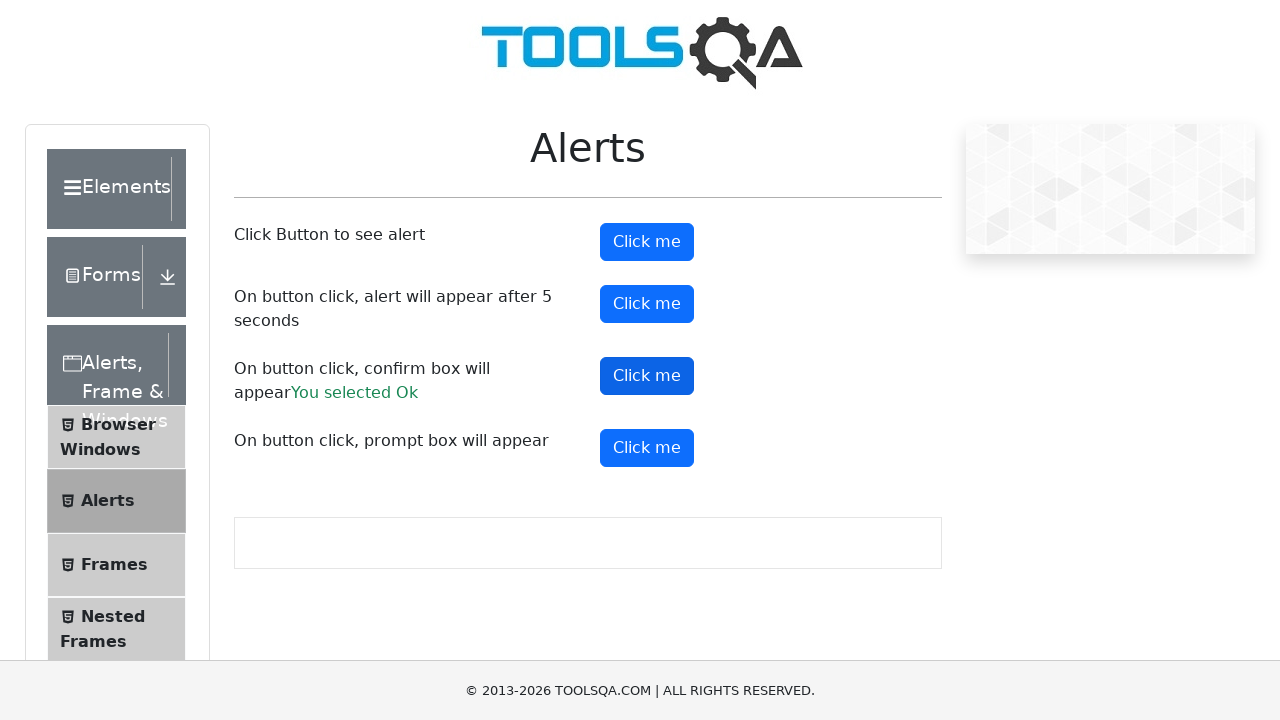

Confirmation message appeared and was verified
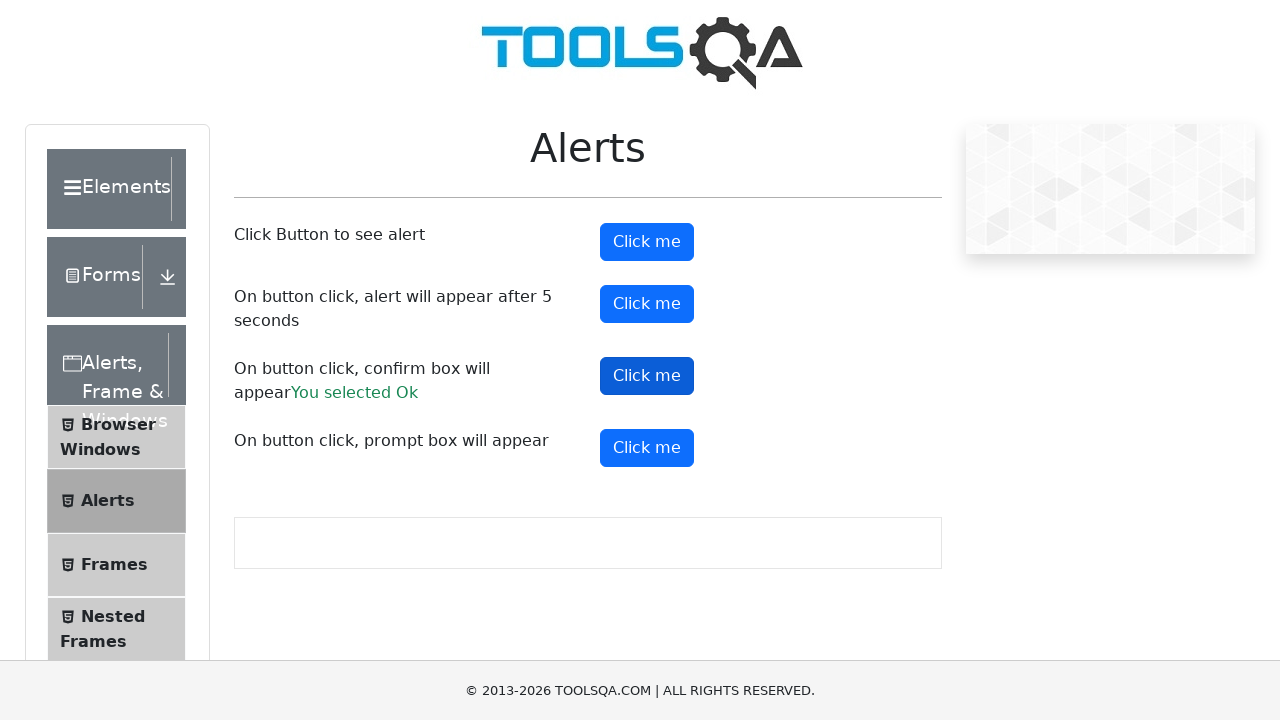

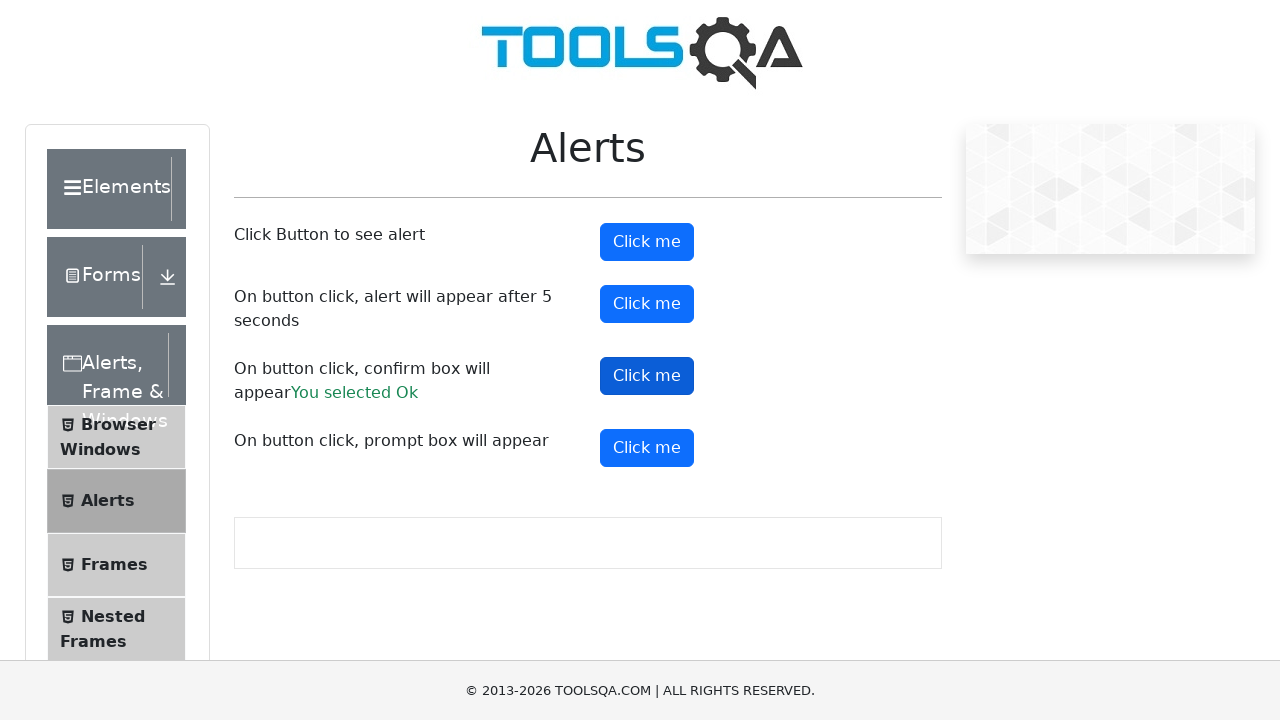